Tests radio button selection by clicking on the "Java" option and verifying the selection result is displayed correctly

Starting URL: https://demoselsite.azurewebsites.net/WebForm4.aspx

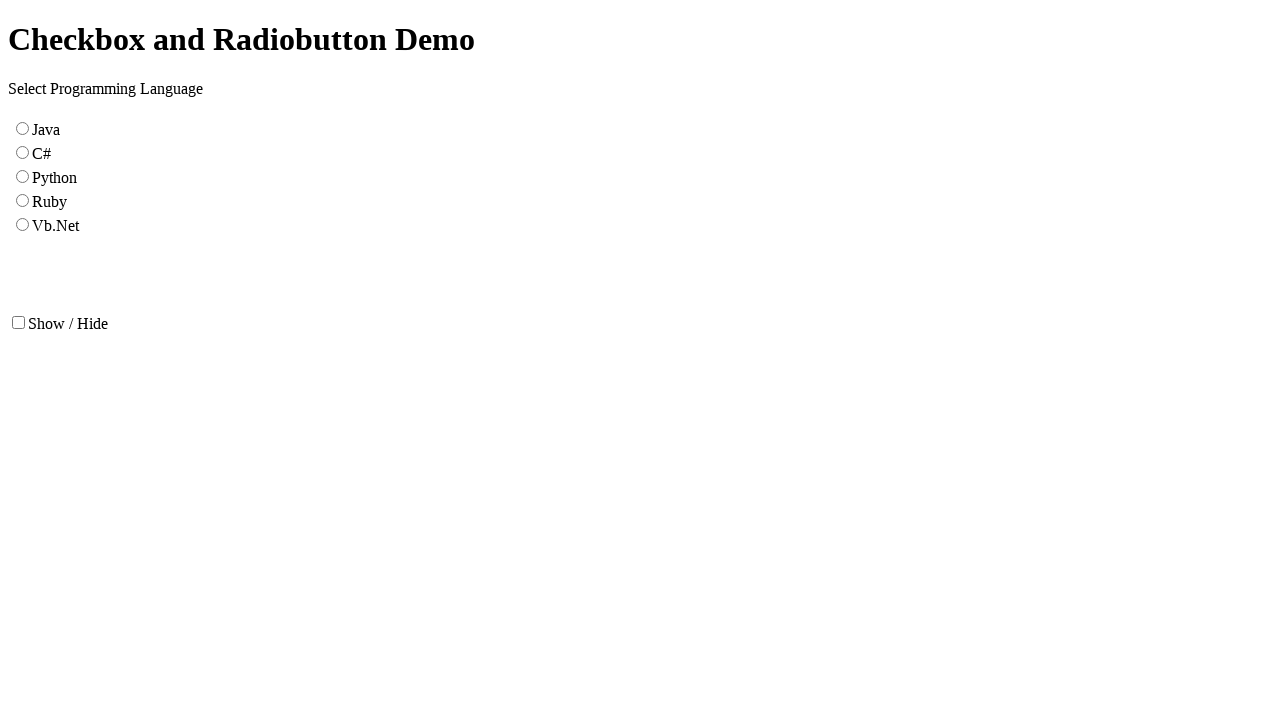

Clicked on the Java radio button at (22, 128) on input[name='RadioButtonList1'][value='Java']
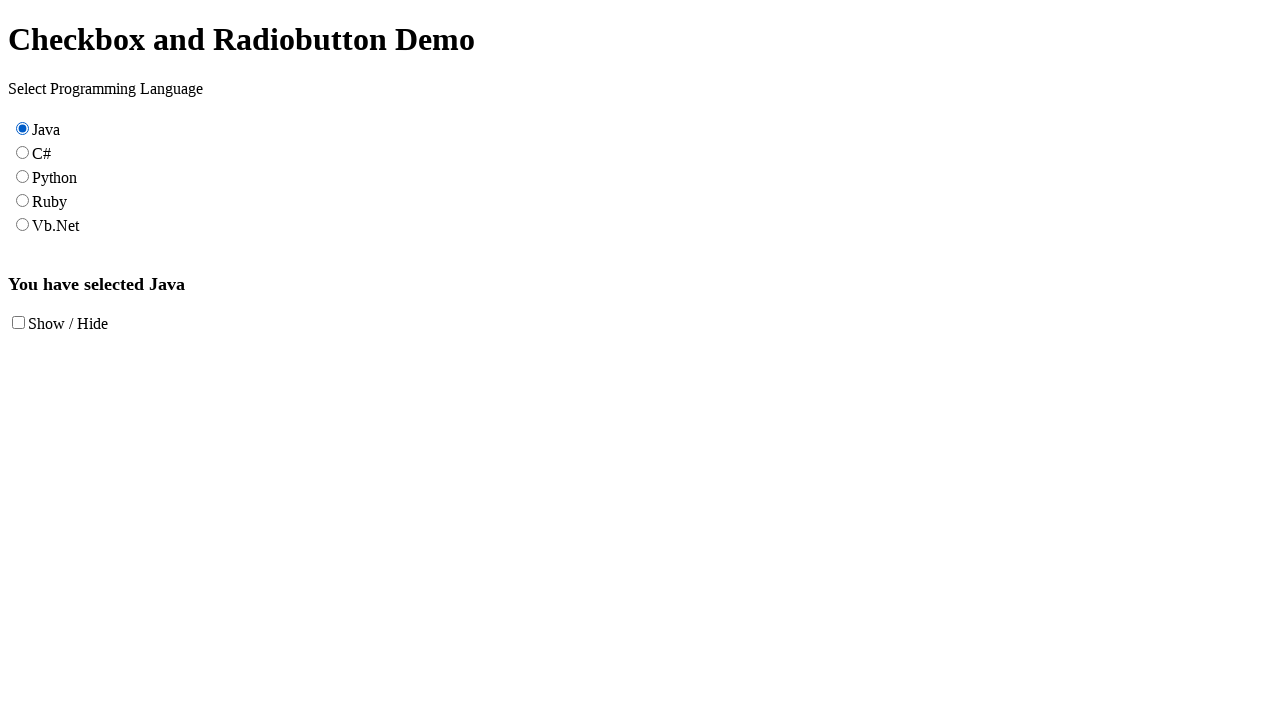

Result label loaded after radio button selection
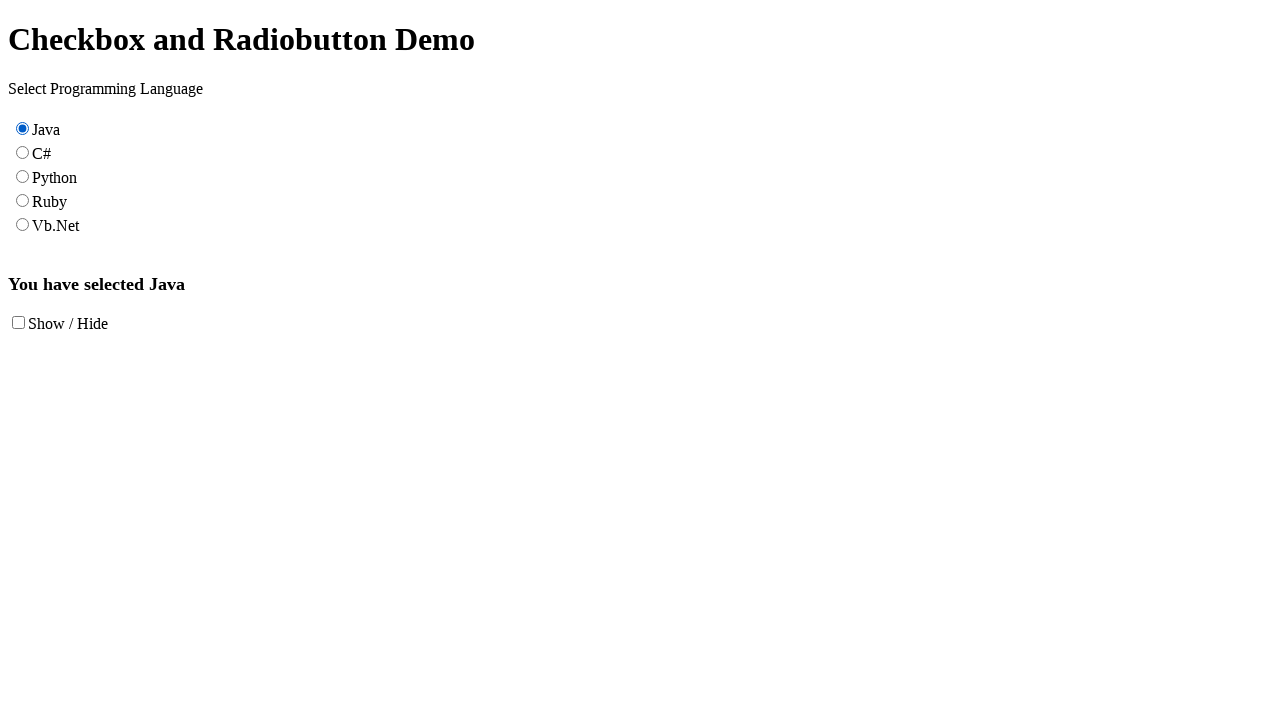

Retrieved result text from label
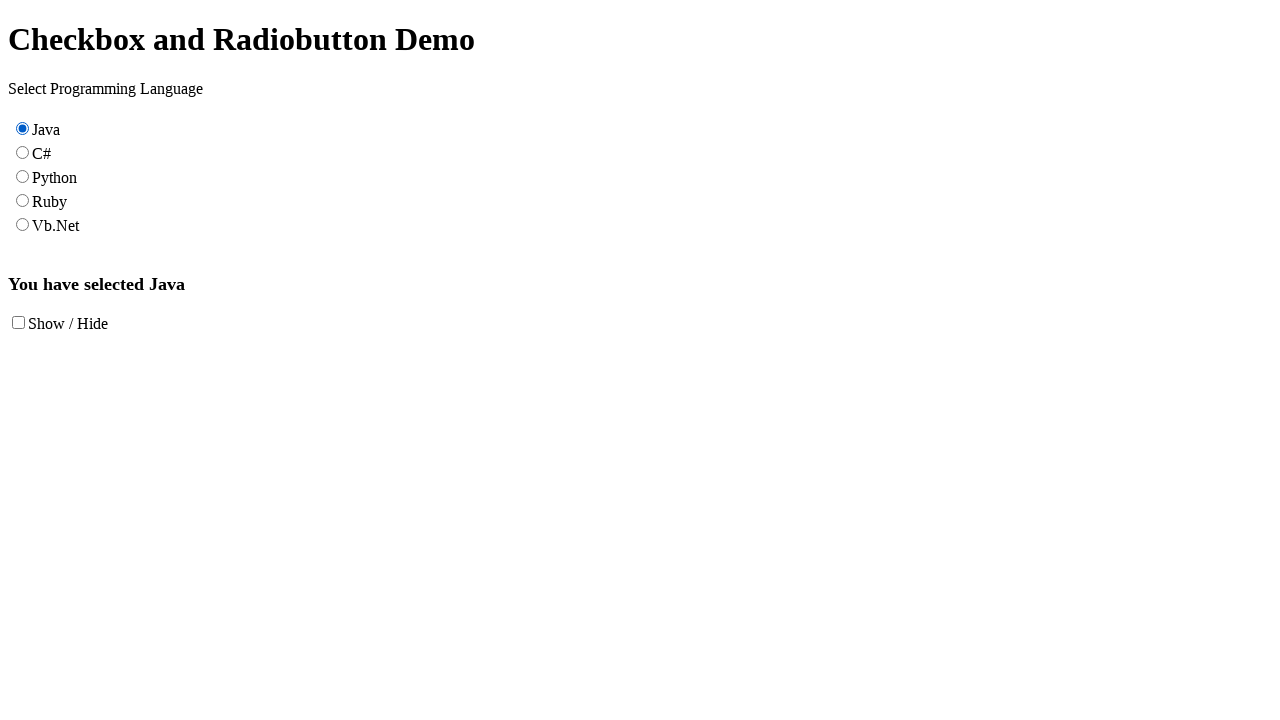

Verified that 'Java' is present in the result text
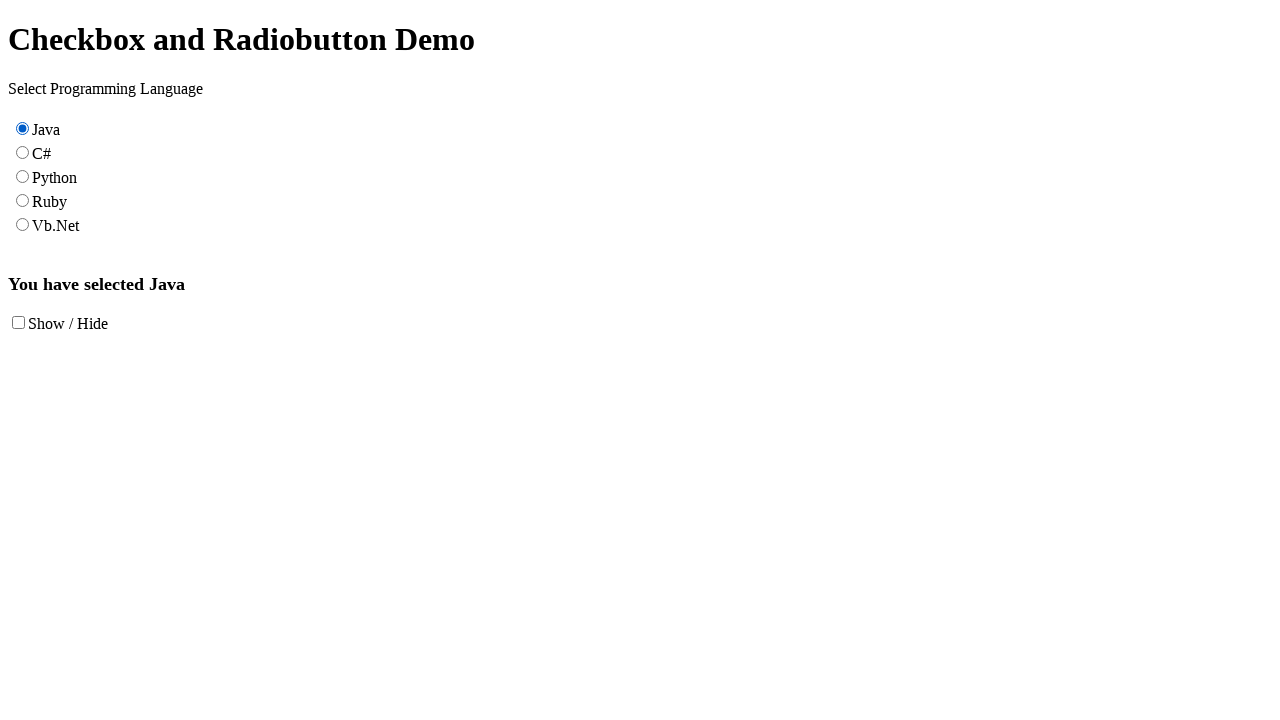

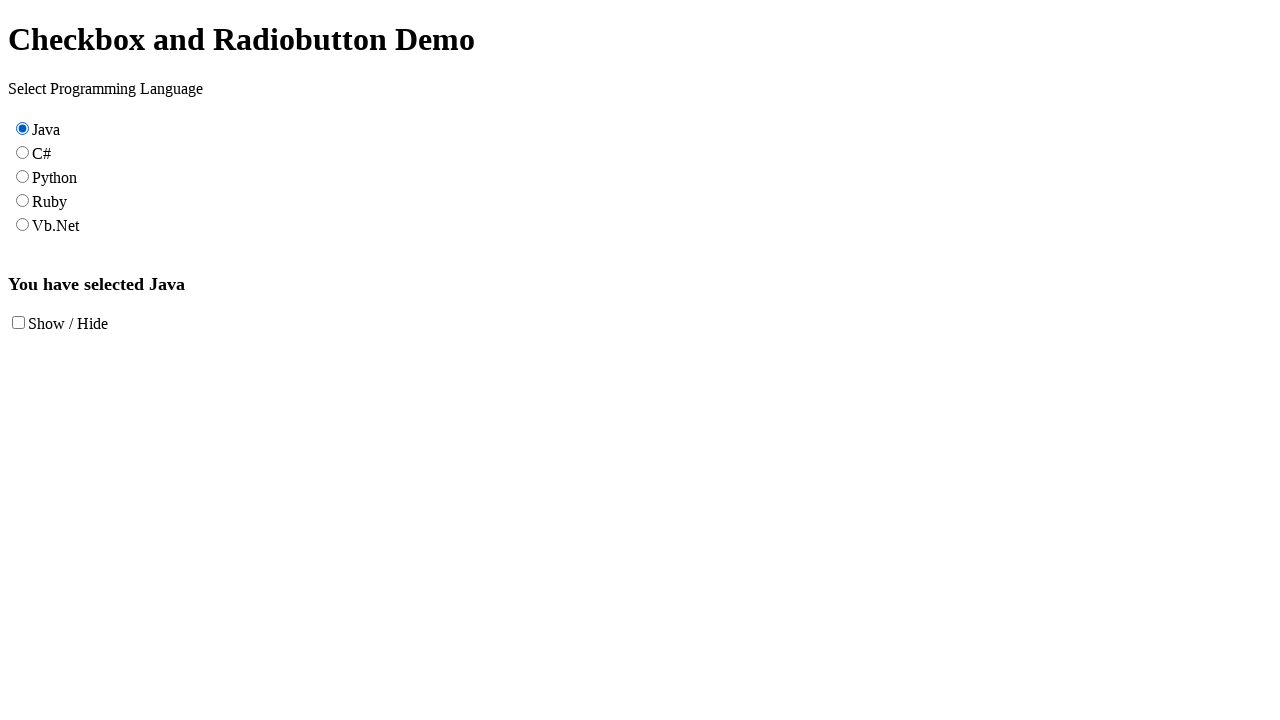